Tests explicit wait functionality by waiting for a house price to reach $100, then clicking a book button, calculating a mathematical answer based on a page value, submitting the answer, and handling the resulting alert.

Starting URL: http://suninjuly.github.io/explicit_wait2.html

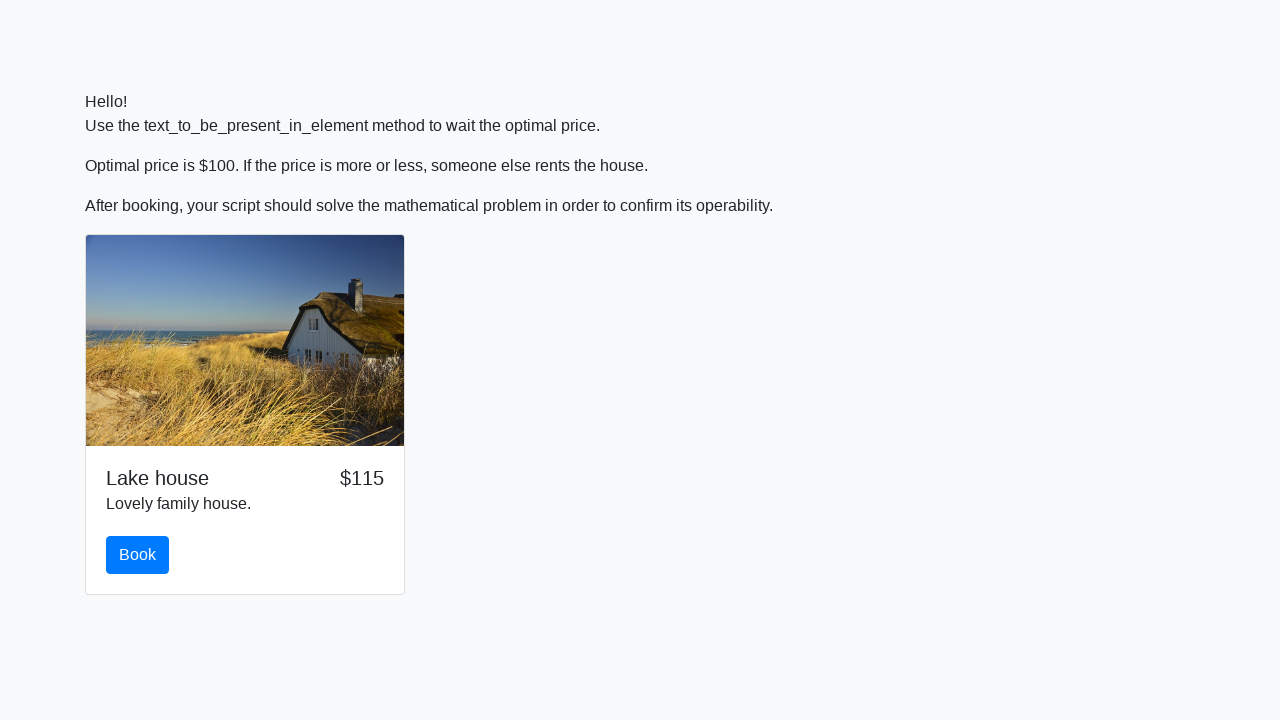

Waited for house price to reach $100
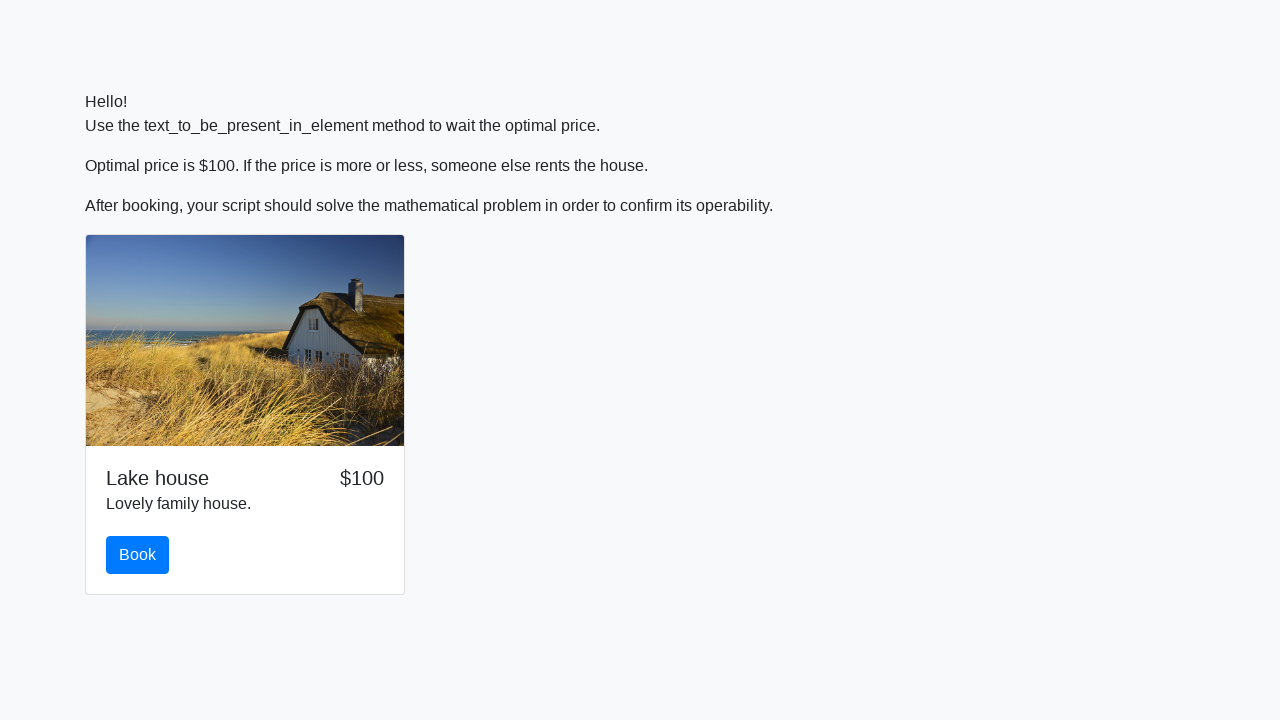

Clicked the book button at (138, 555) on #book
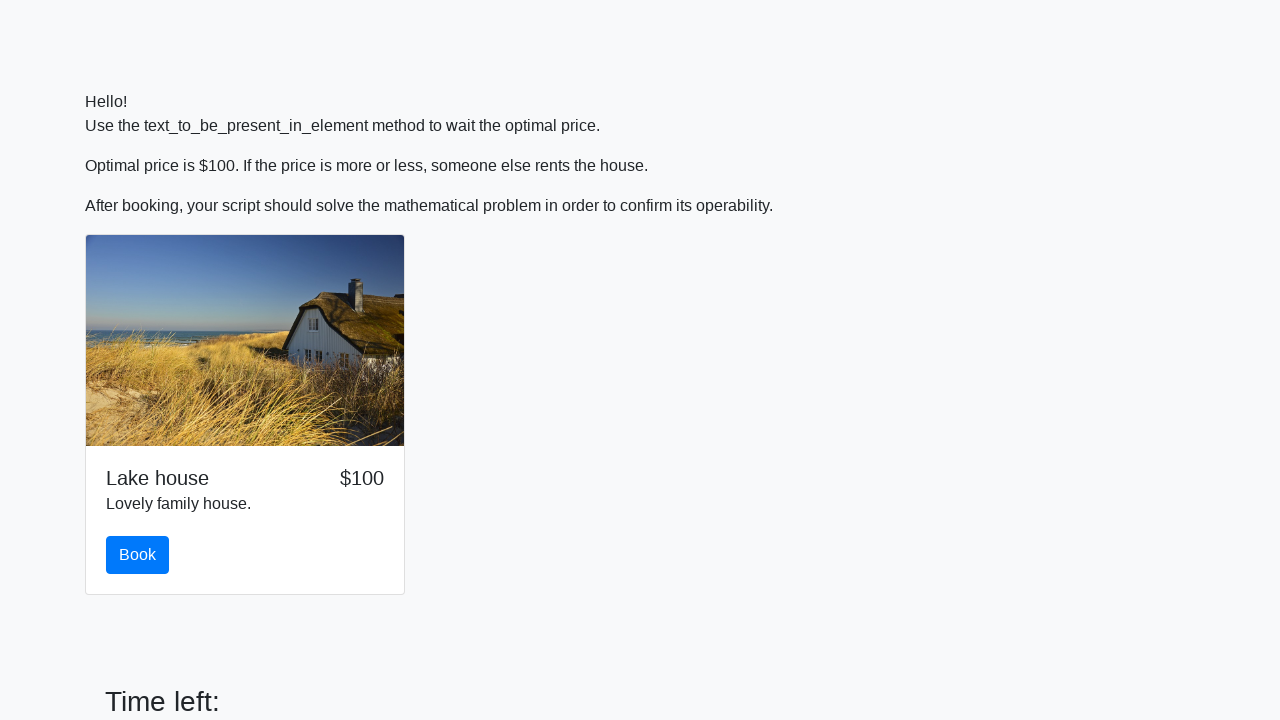

Retrieved input value from page: 11
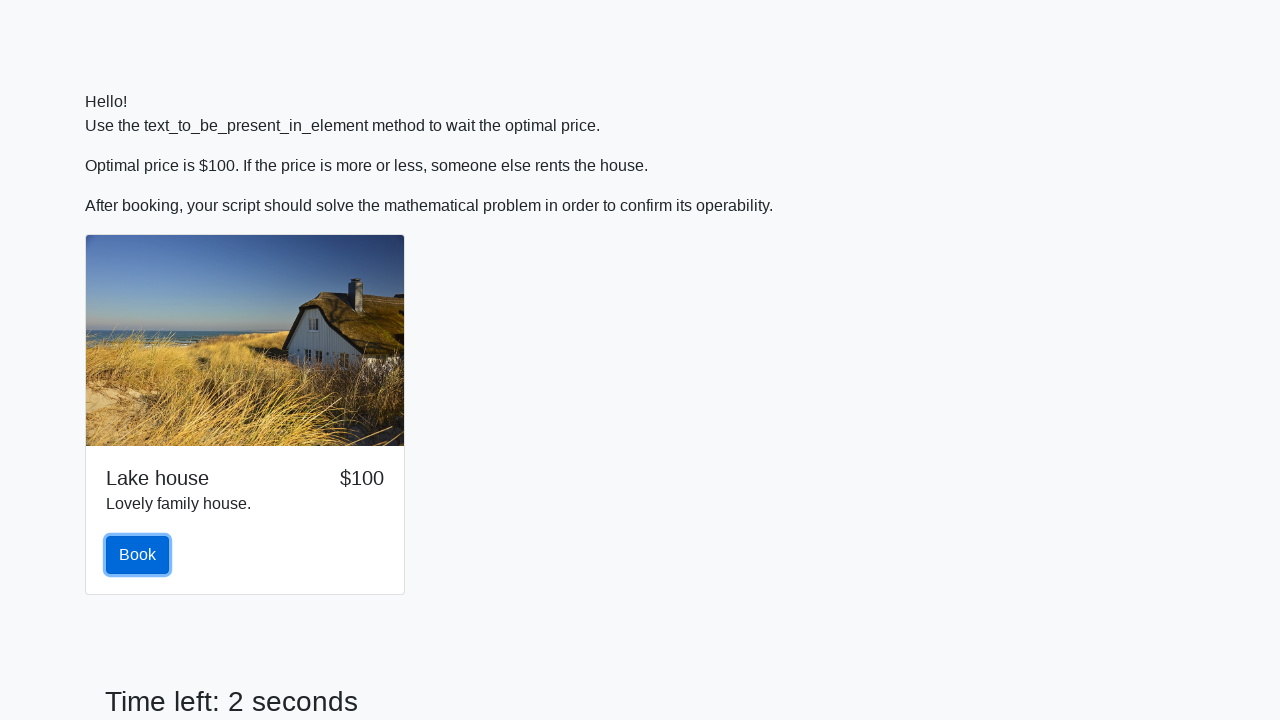

Calculated mathematical answer: 2.4848968562907476
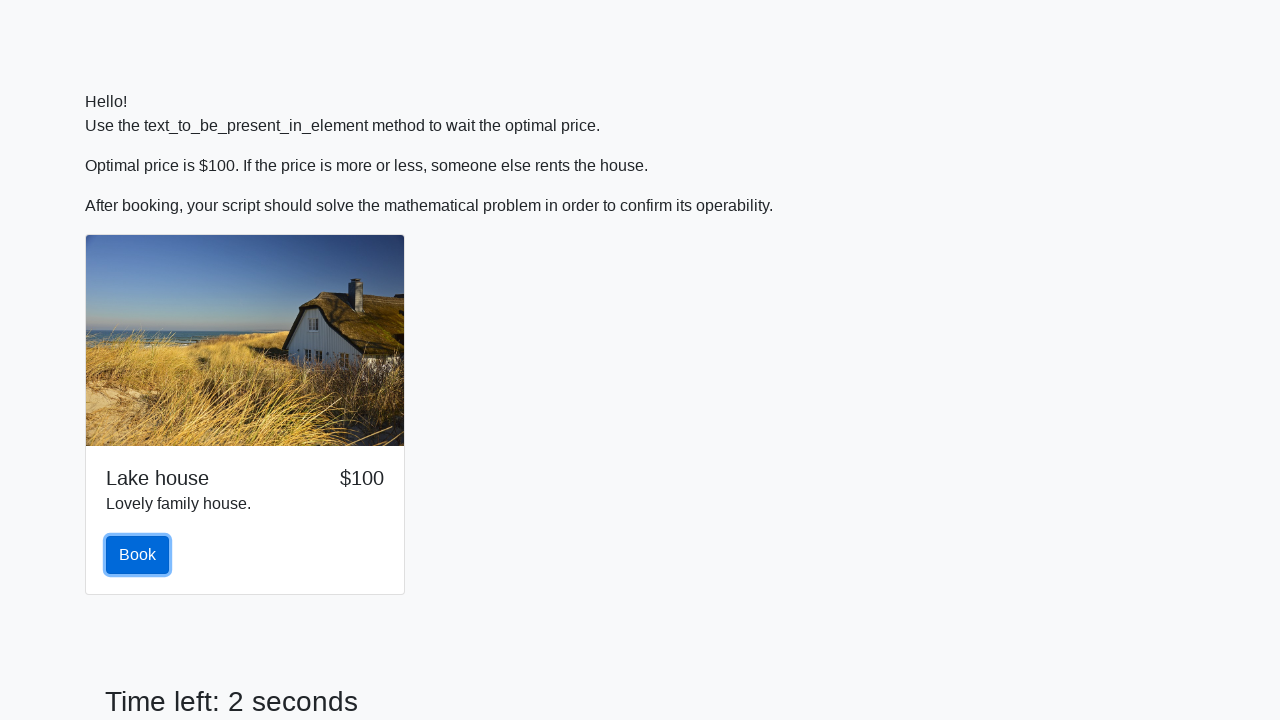

Filled answer field with calculated value on #answer
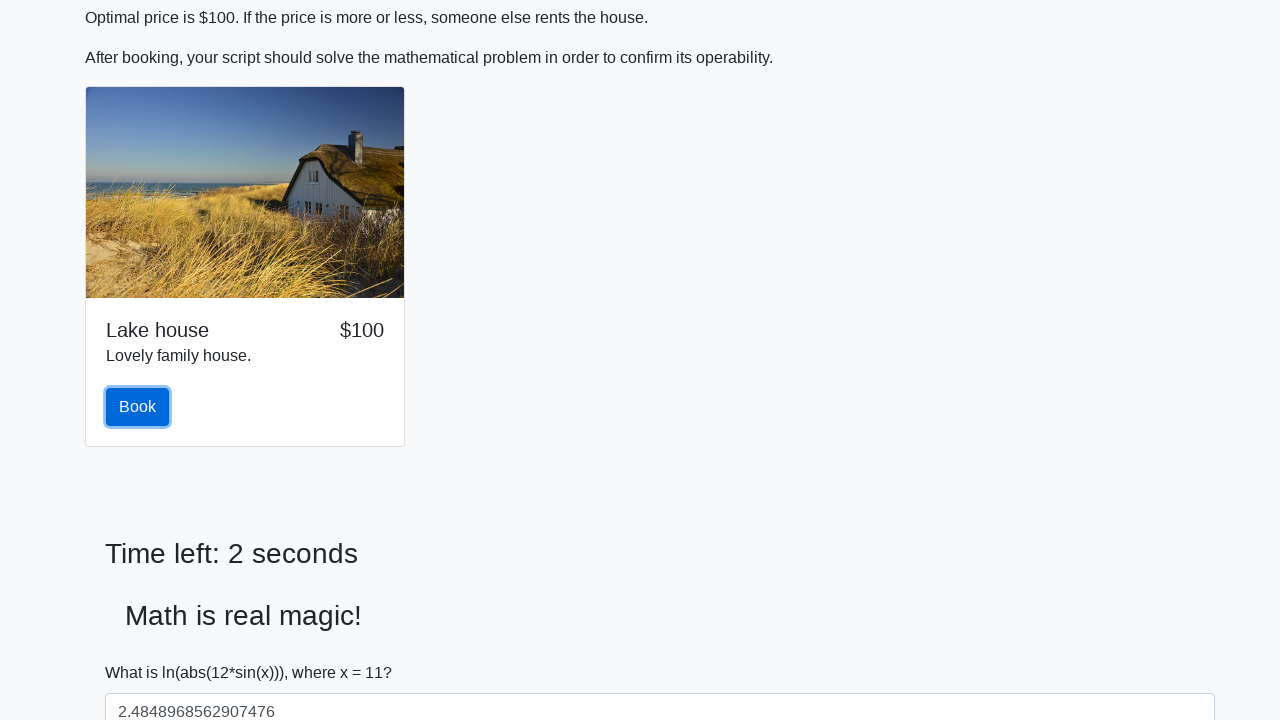

Clicked the solve button at (143, 651) on #solve
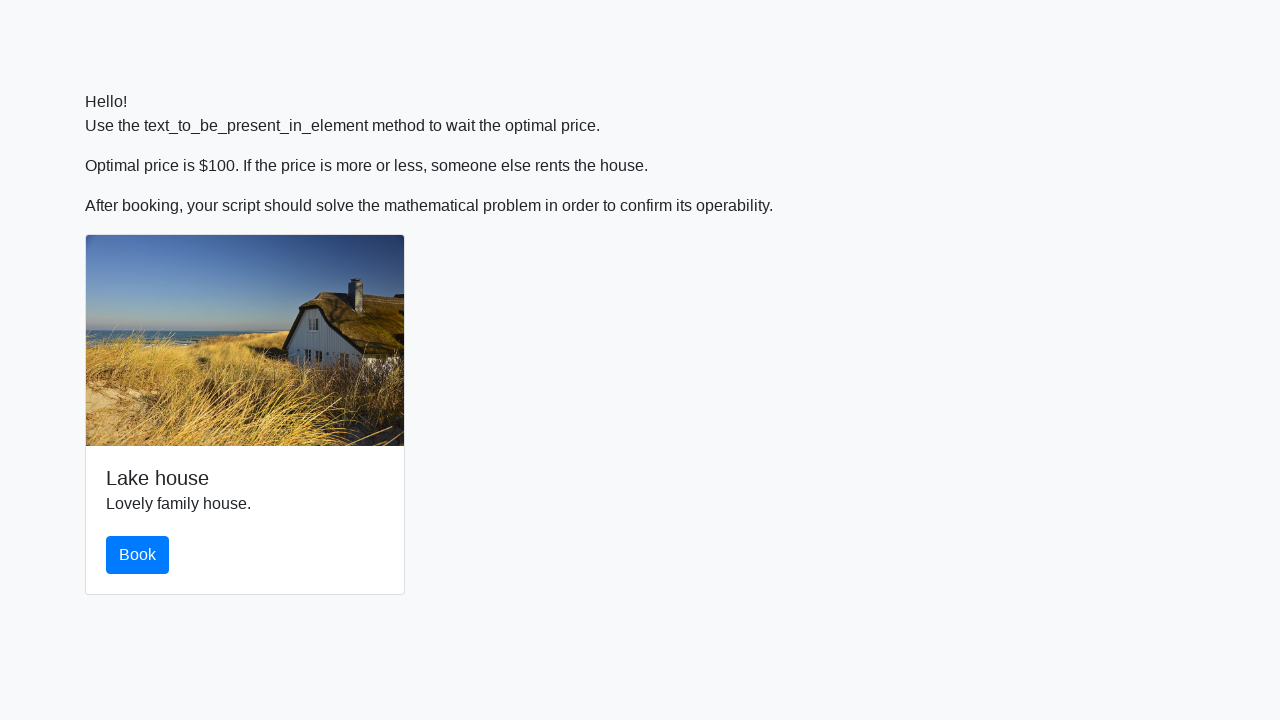

Set up alert handler to accept dialogs
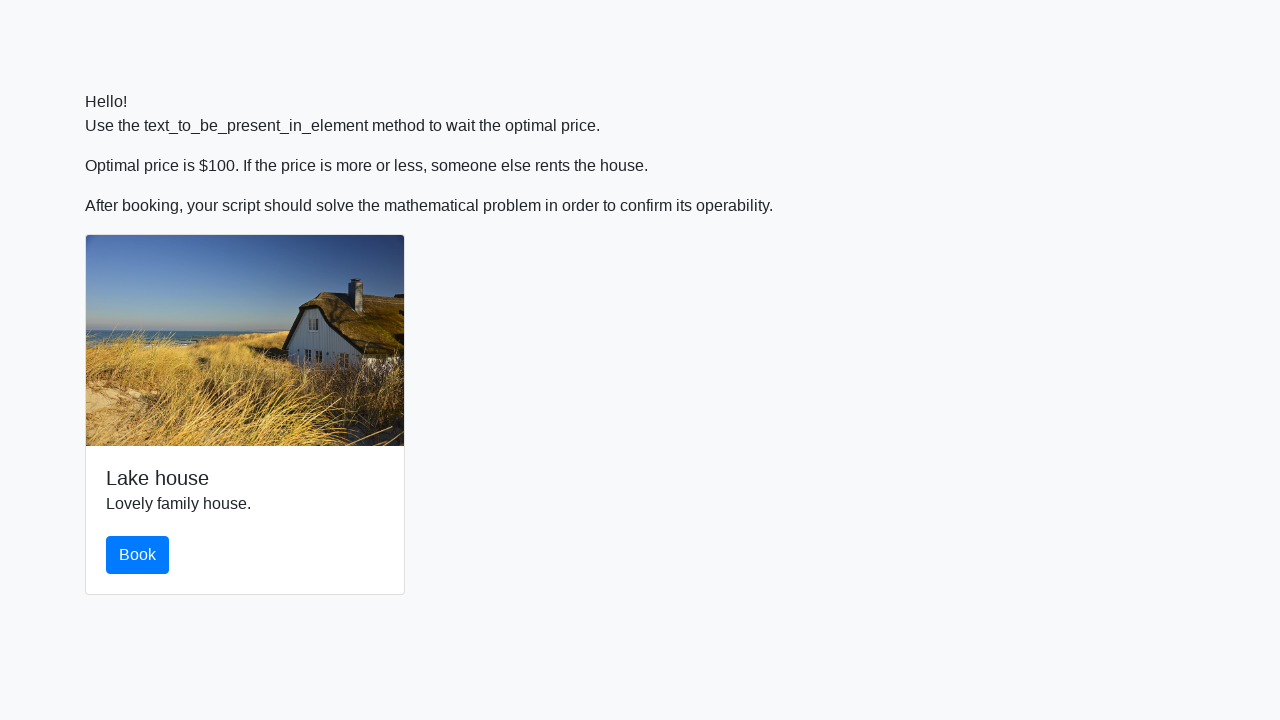

Alert handled and waited for completion
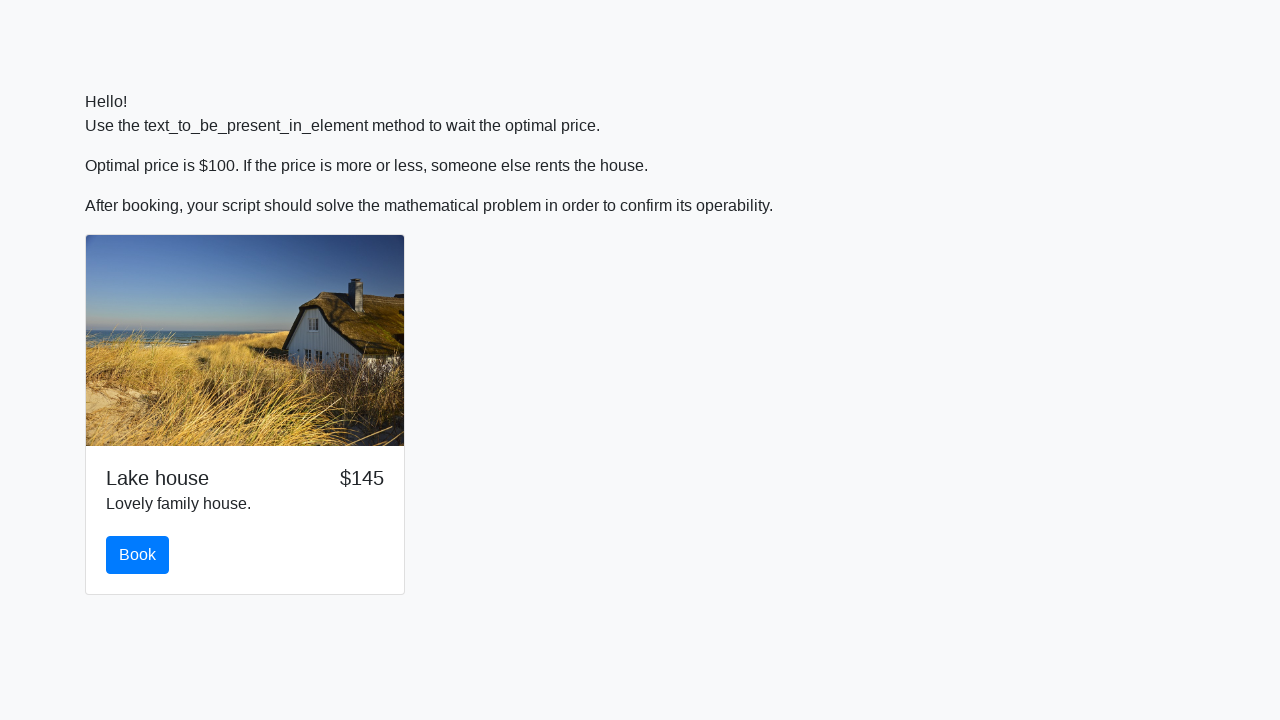

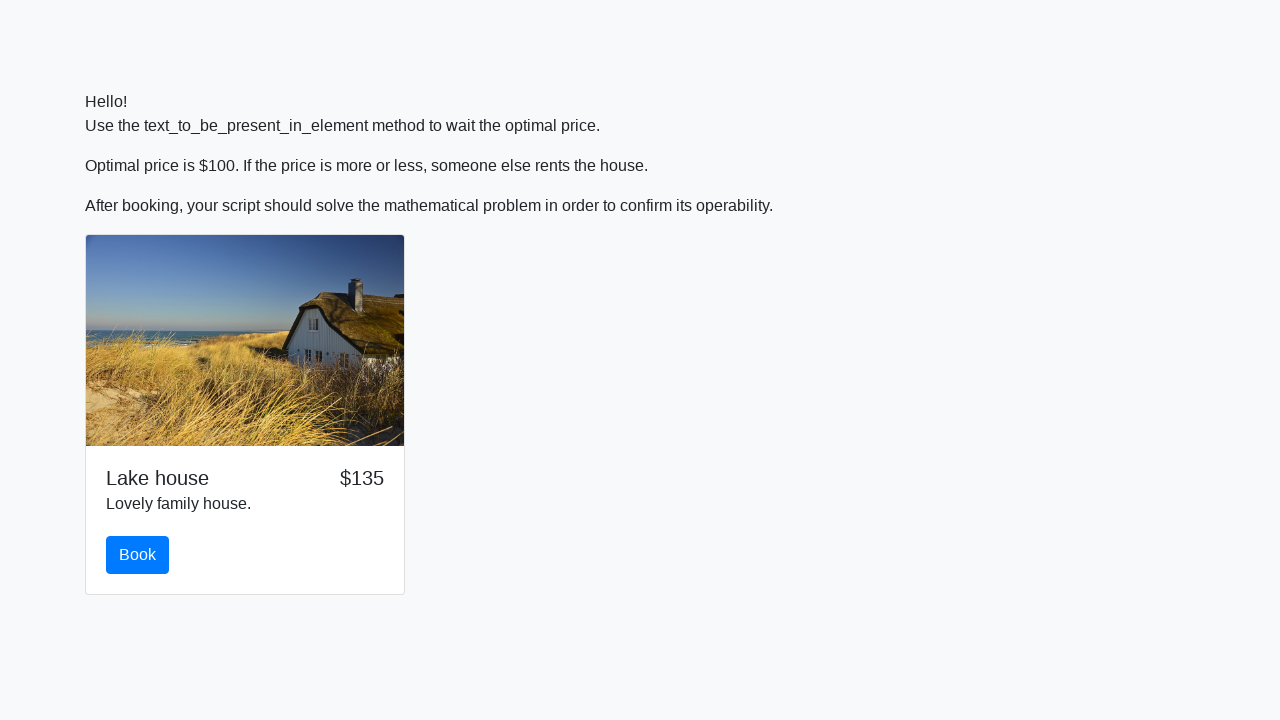